Verifies that the price of MacBook Pro laptop is $1100 by navigating to Laptops category and then to the product

Starting URL: https://demoblaze.com/

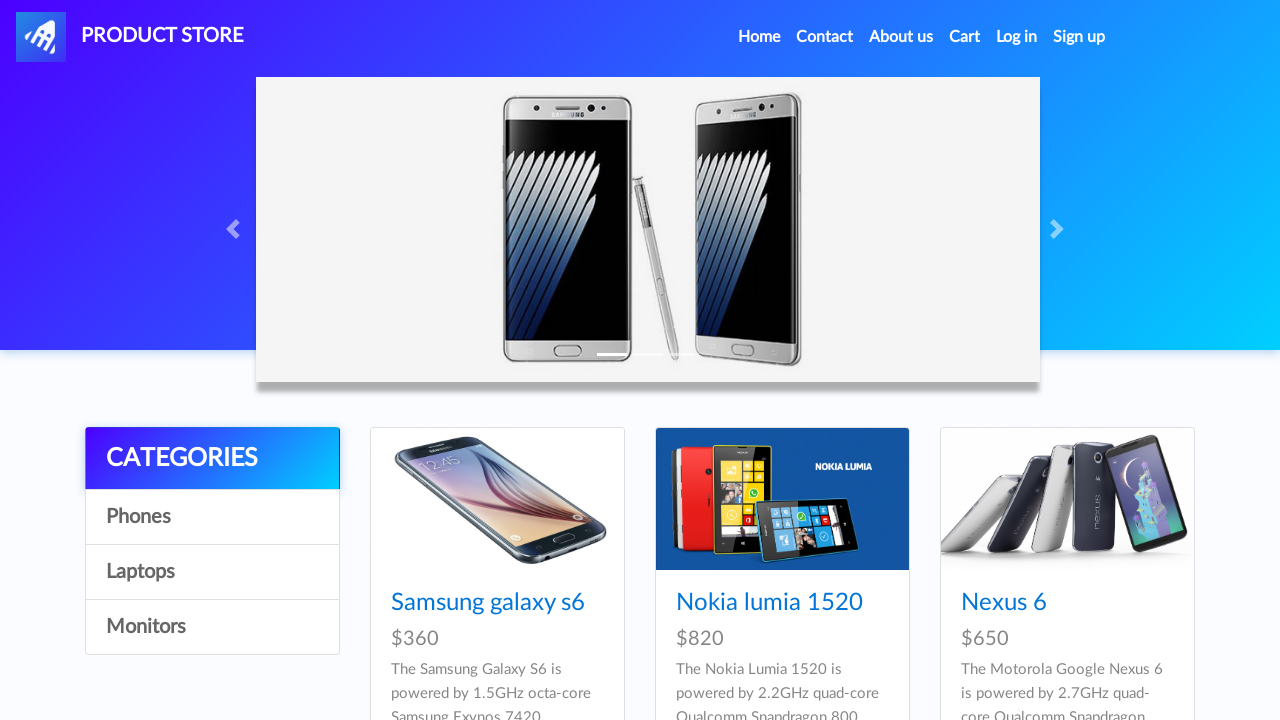

Clicked on Laptops category at (212, 572) on text='Laptops'
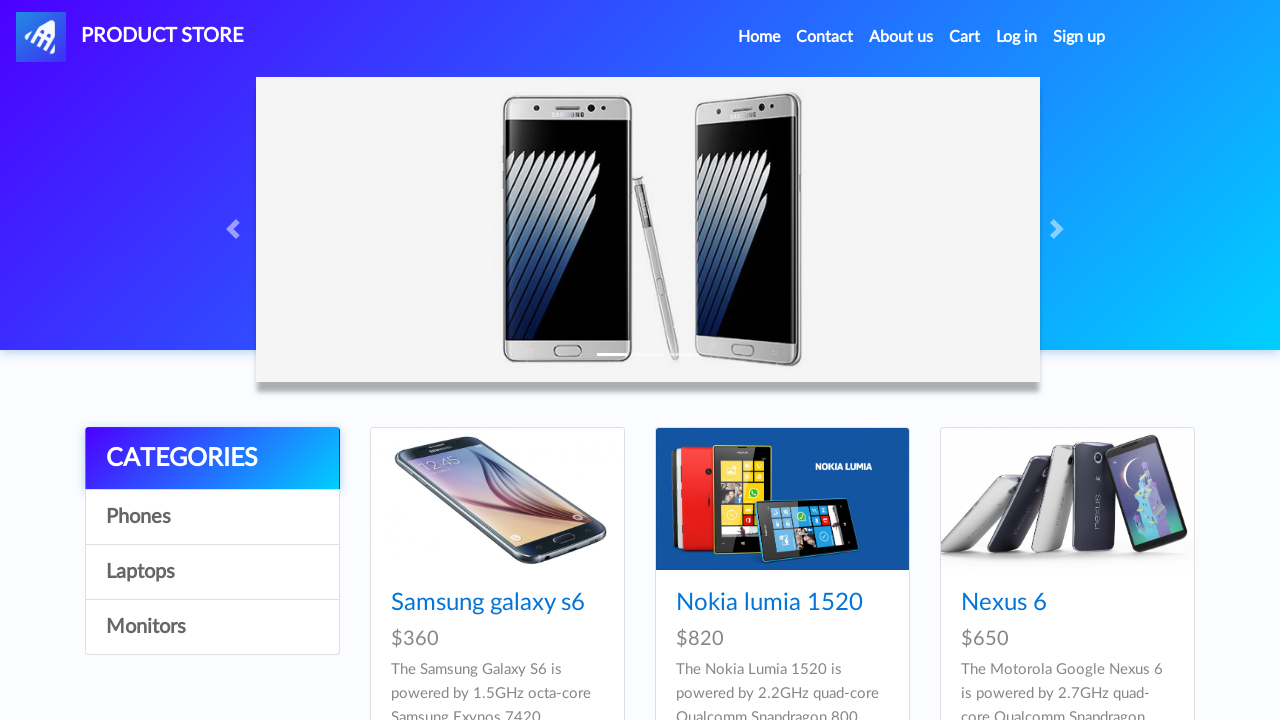

Clicked on MacBook Pro product link at (1033, 361) on text='MacBook Pro'
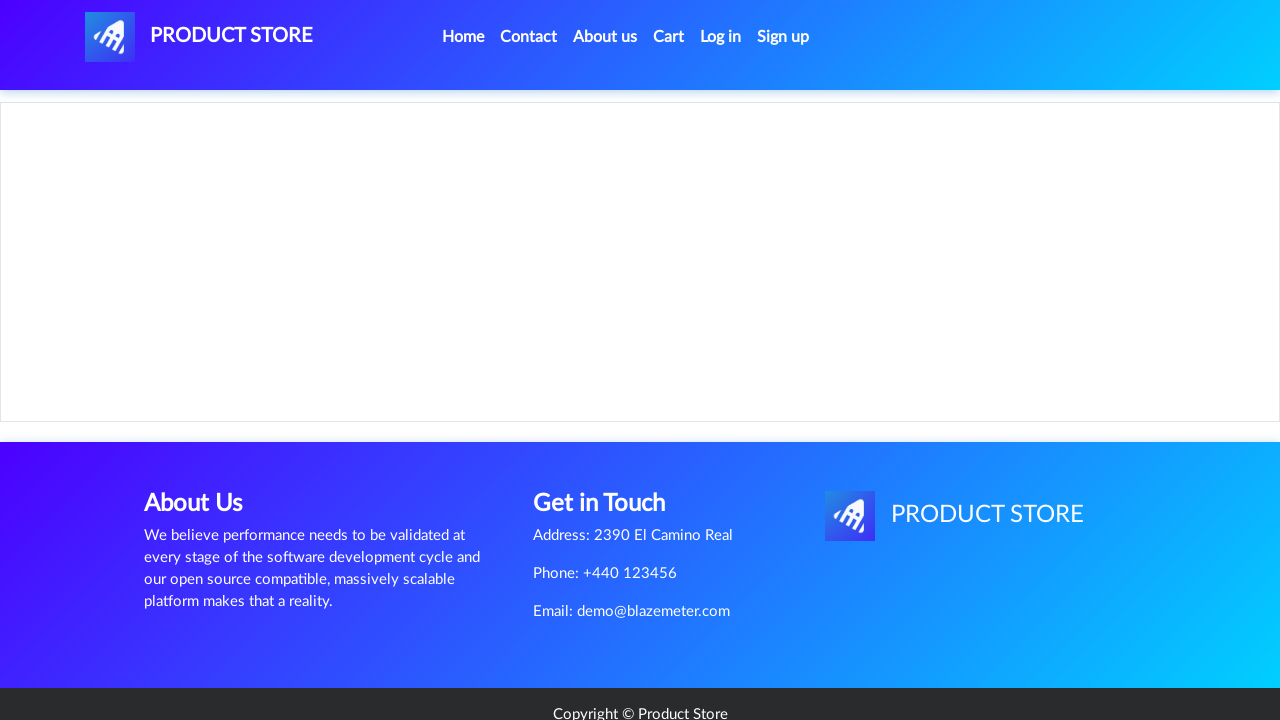

Price element appeared on MacBook Pro product page
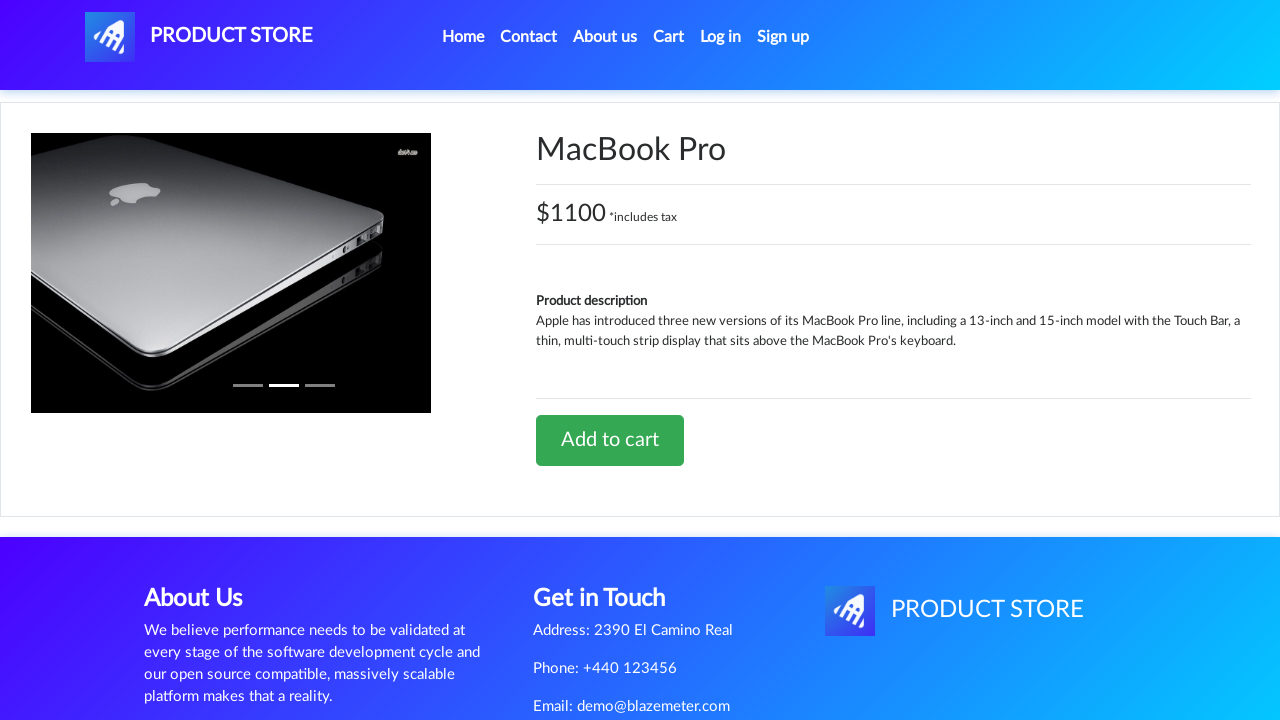

Extracted price text: $1100 *includes tax
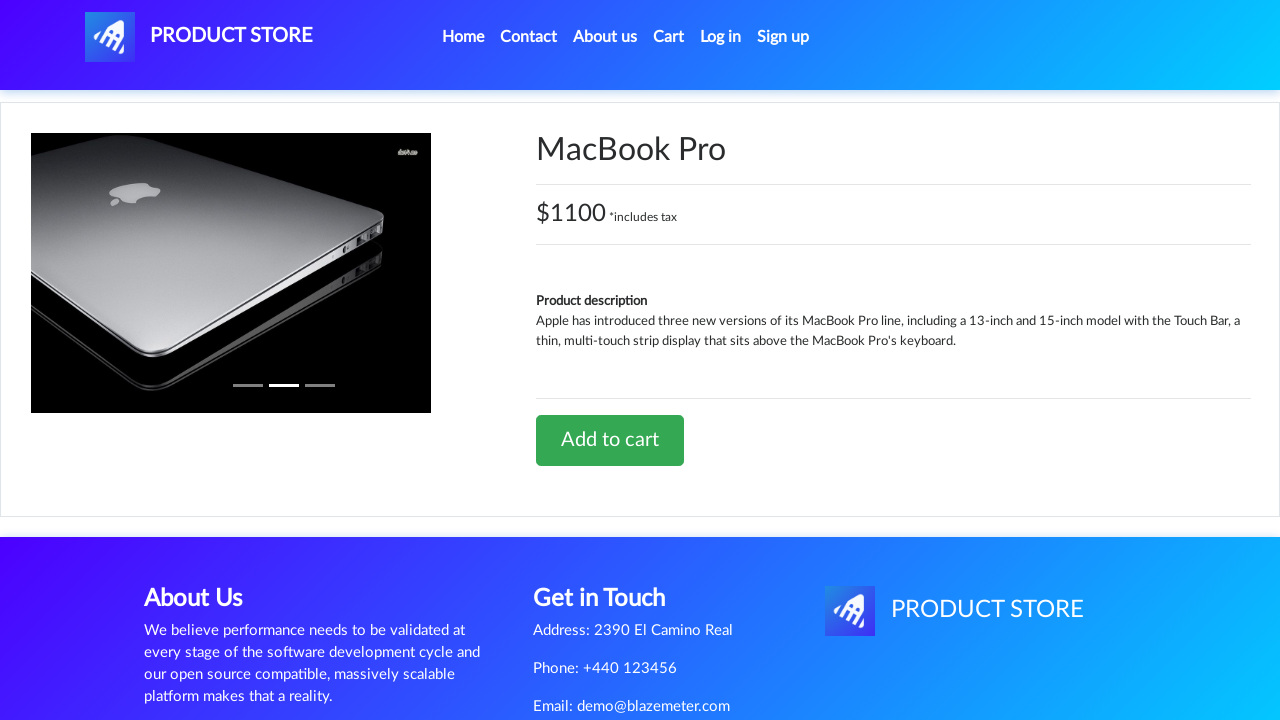

Parsed numeric price value: 1100
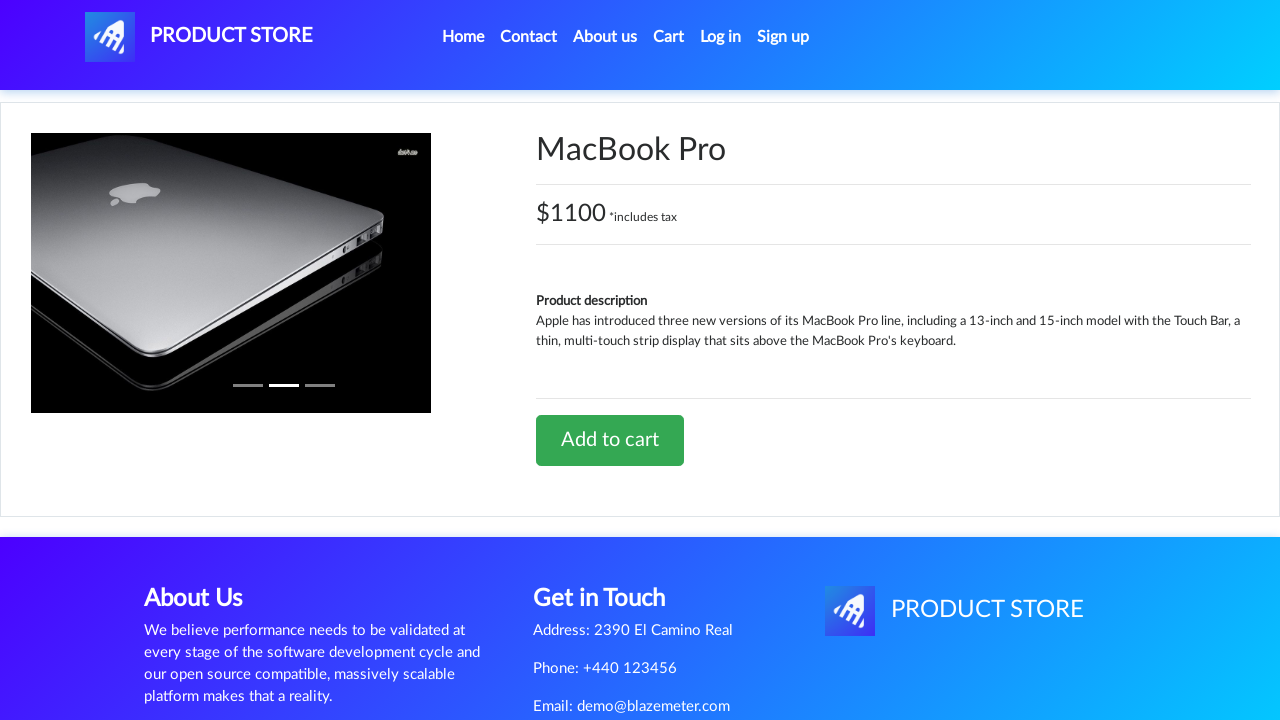

Verified MacBook Pro price is $1100 - Test PASSED
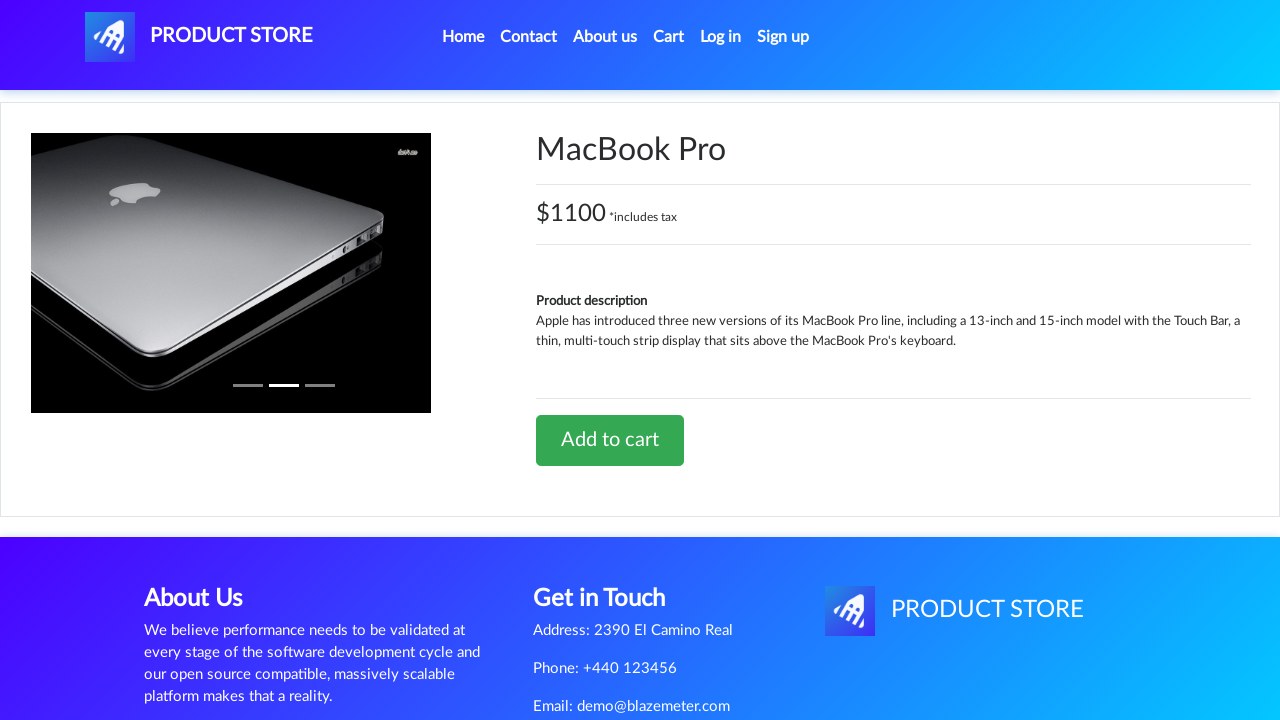

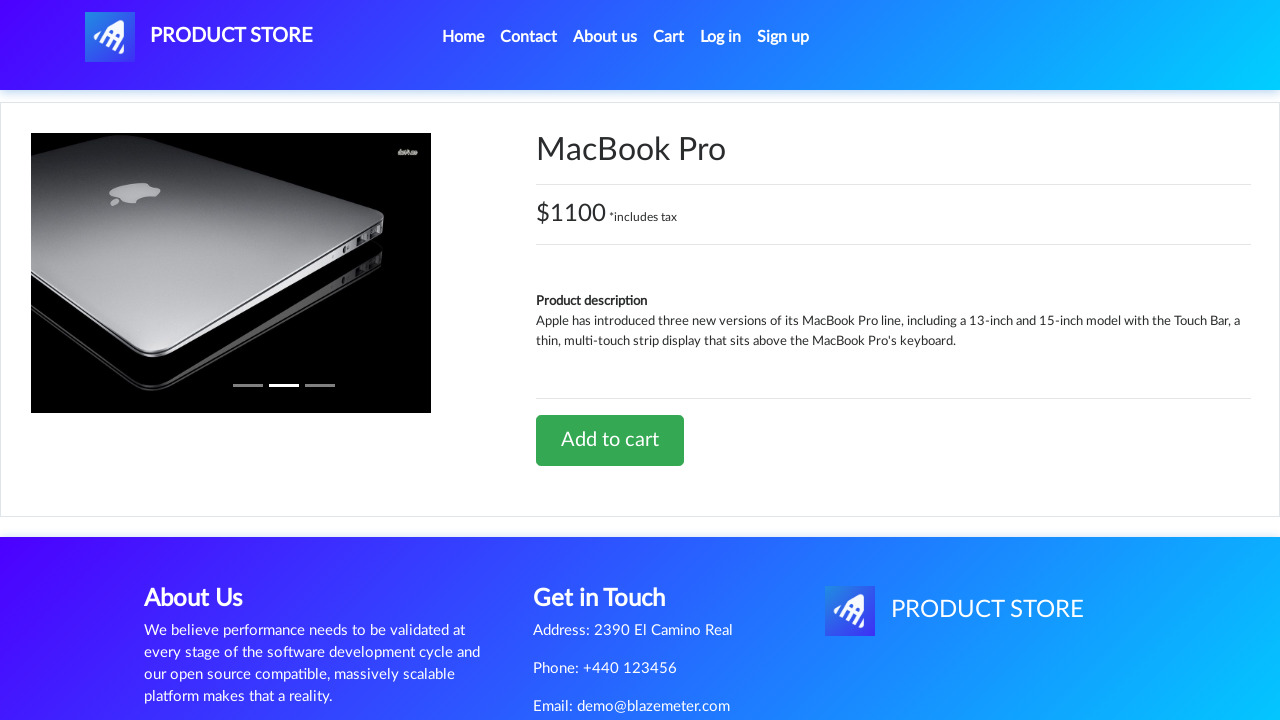